Tests unmarking a completed todo item by unchecking its checkbox

Starting URL: https://demo.playwright.dev/todomvc

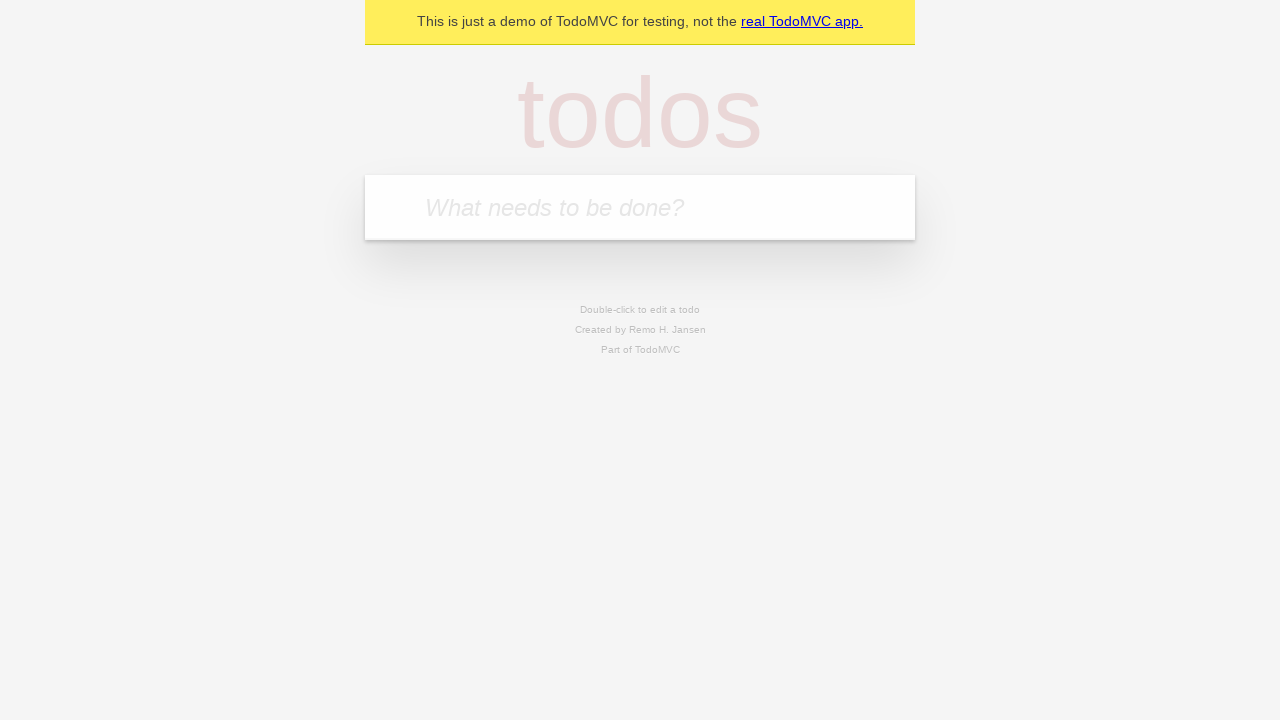

Filled todo input field with 'buy some cheese' on internal:attr=[placeholder="What needs to be done?"i]
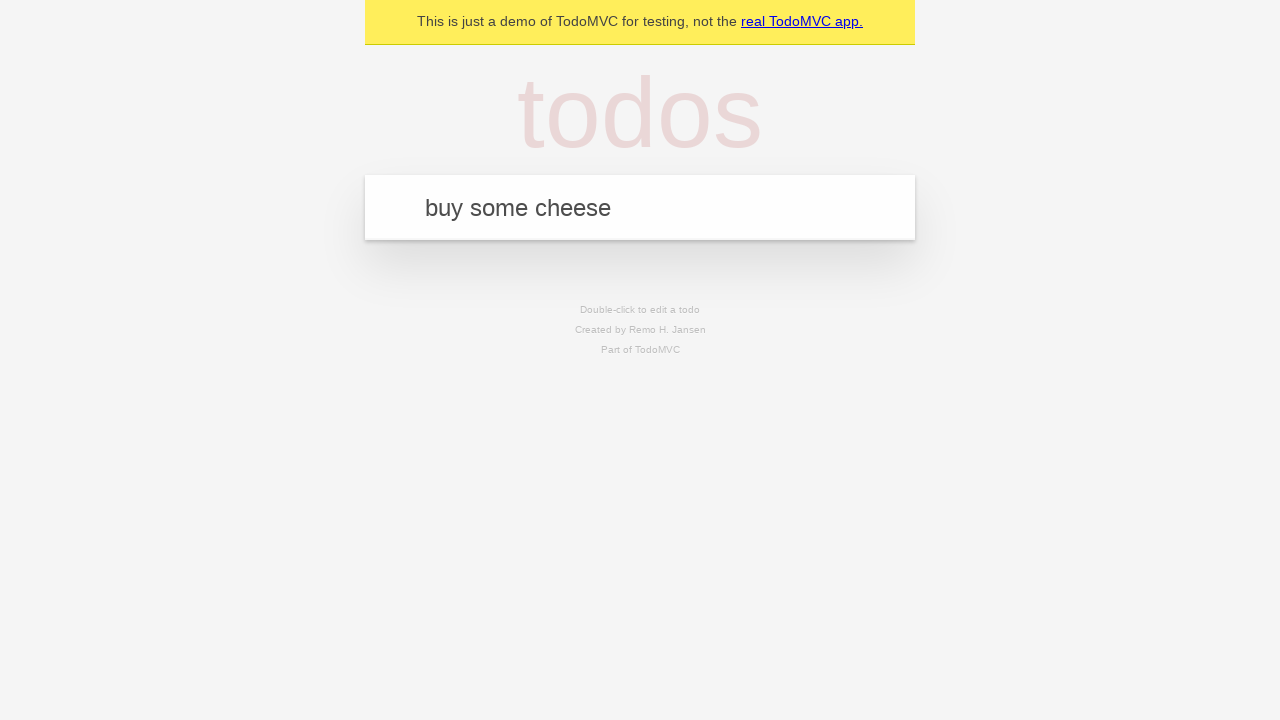

Pressed Enter to create first todo item on internal:attr=[placeholder="What needs to be done?"i]
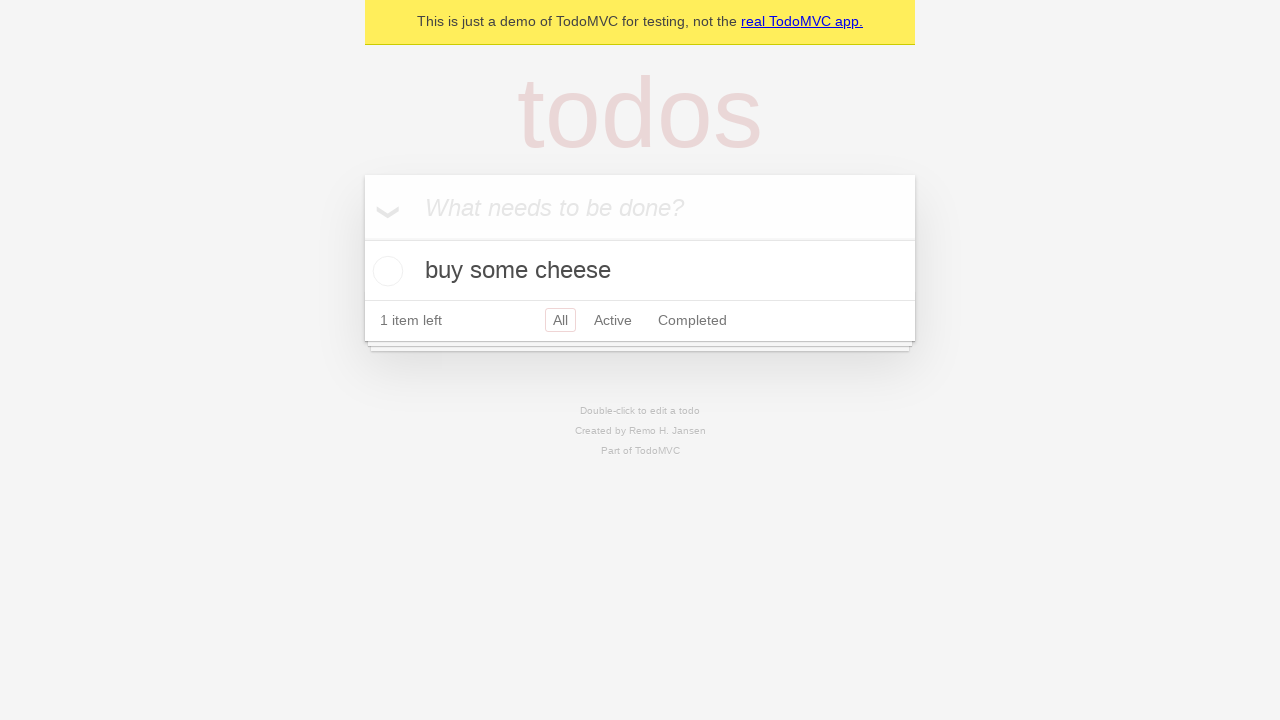

Filled todo input field with 'feed the cat' on internal:attr=[placeholder="What needs to be done?"i]
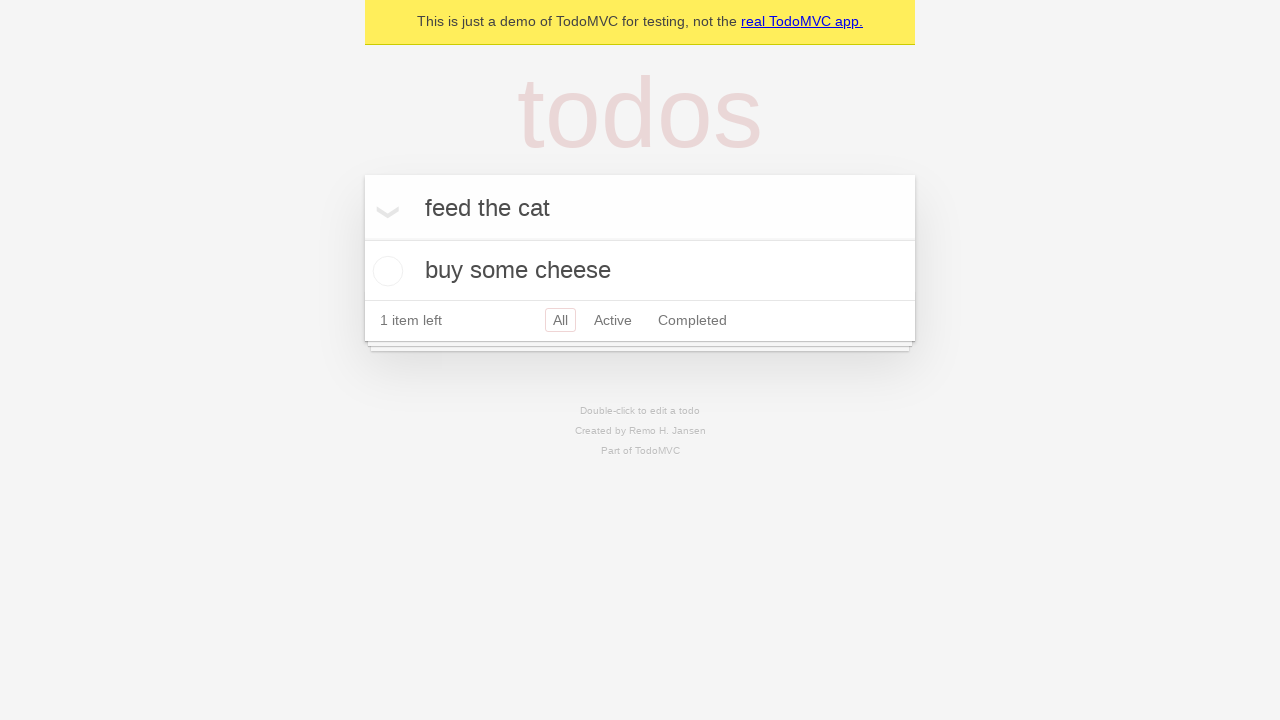

Pressed Enter to create second todo item on internal:attr=[placeholder="What needs to be done?"i]
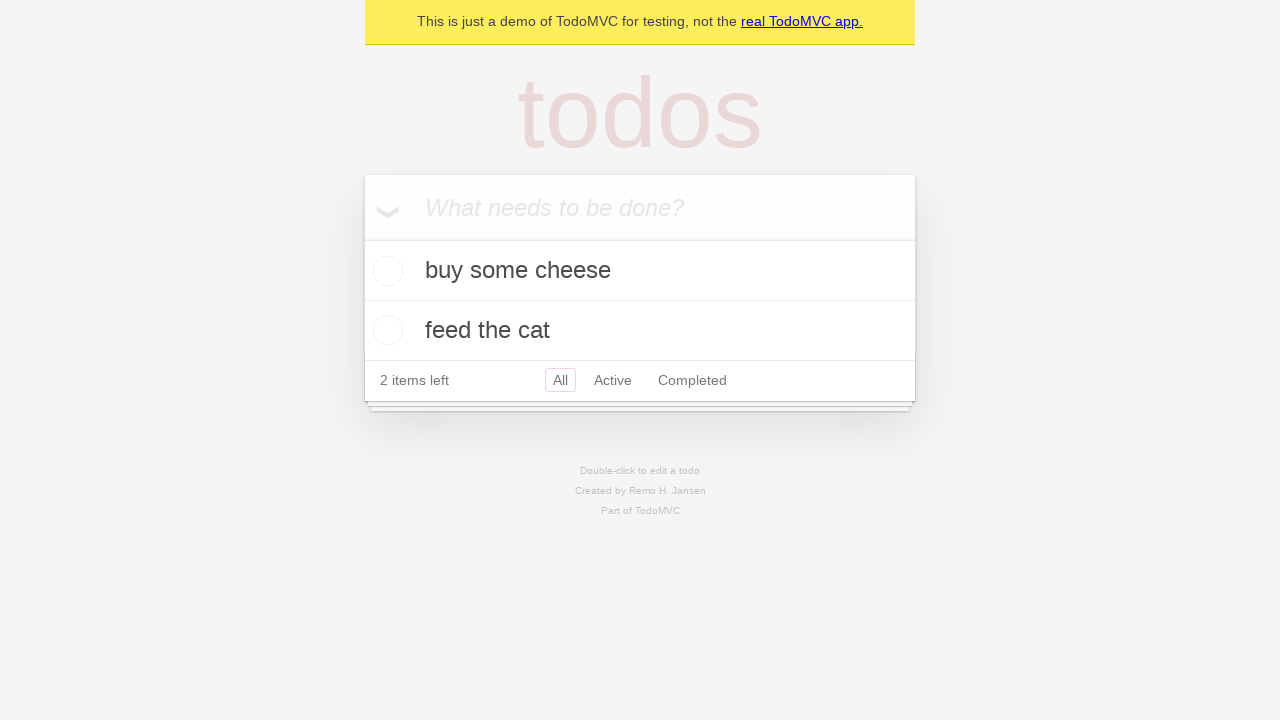

Checked the first todo item 'buy some cheese' at (385, 271) on [data-testid='todo-item'] >> nth=0 >> internal:role=checkbox
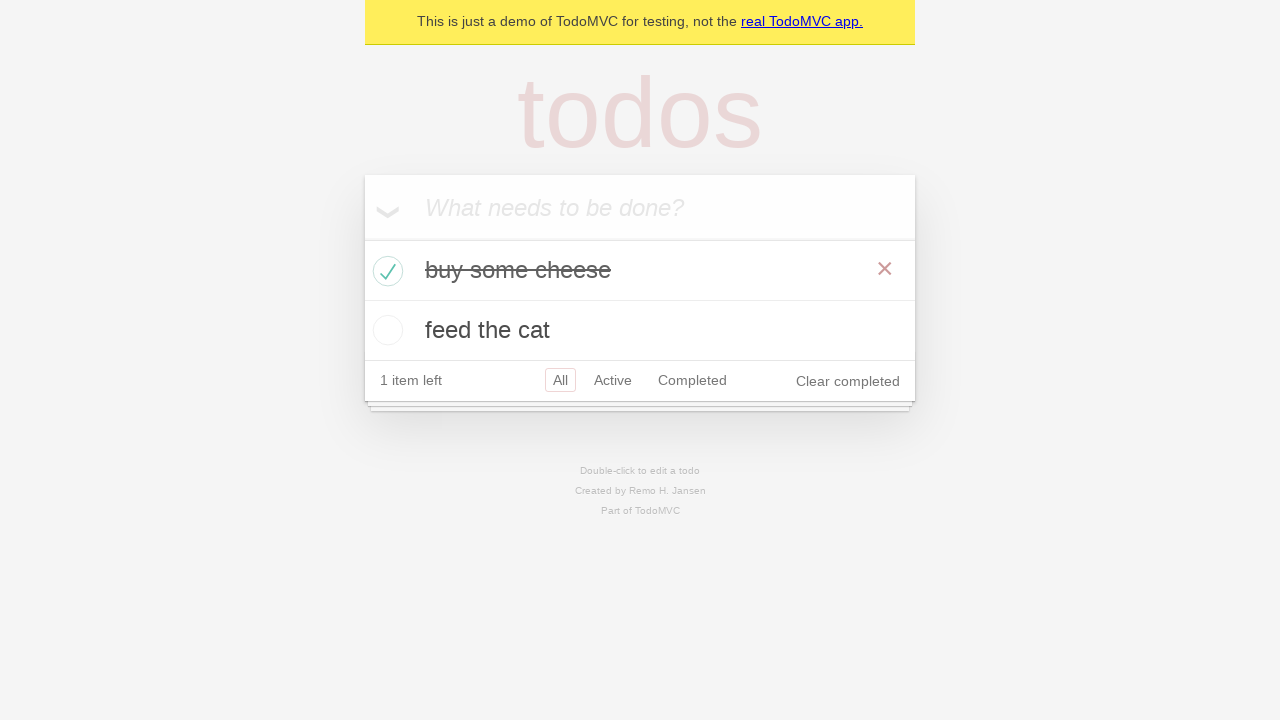

Unchecked the first todo item to mark it as incomplete at (385, 271) on [data-testid='todo-item'] >> nth=0 >> internal:role=checkbox
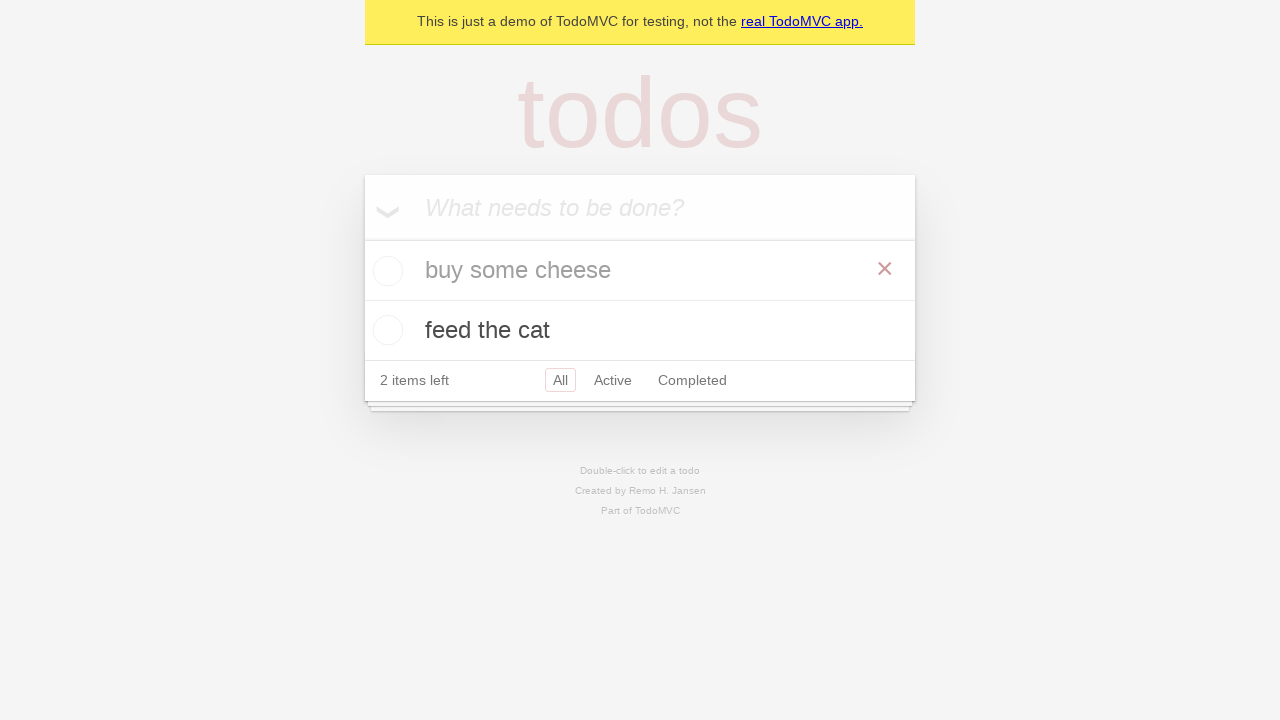

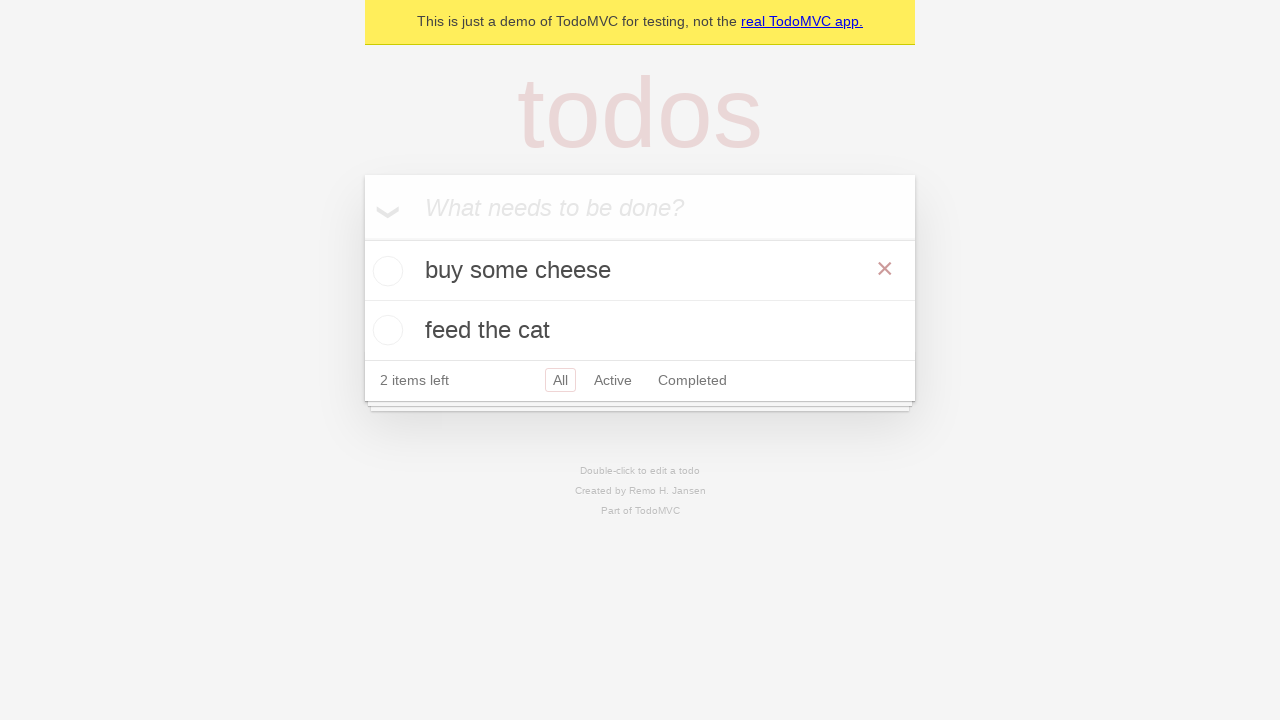